Navigates to walla.co.il (Israeli news/portal website) and verifies the page loads by checking the page title and URL

Starting URL: https://walla.co.il

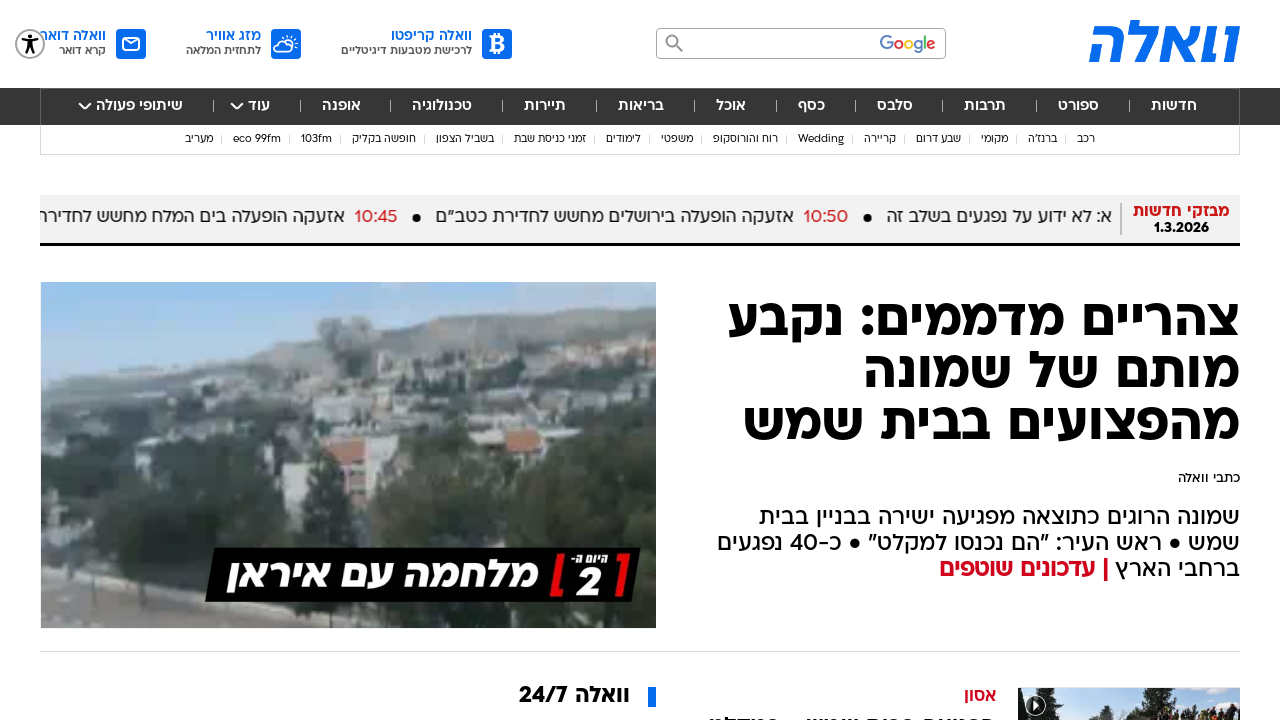

Waited for page to reach domcontentloaded state
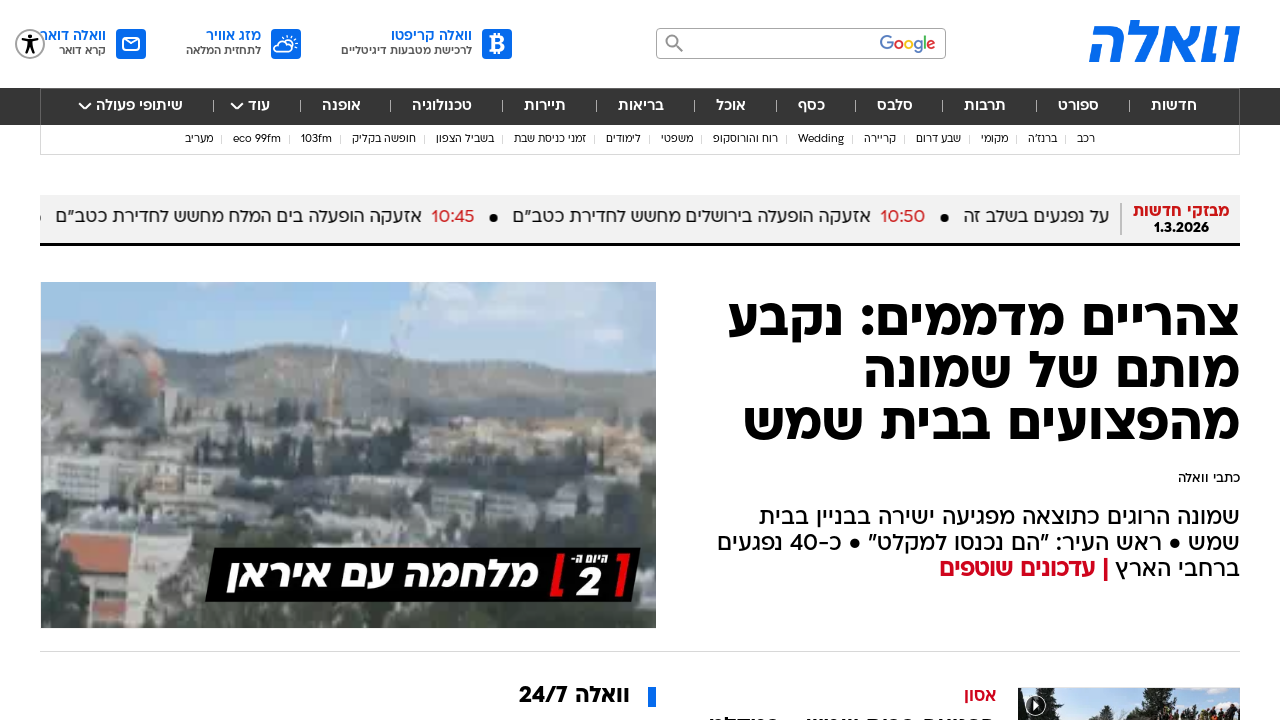

Verified page title is not empty
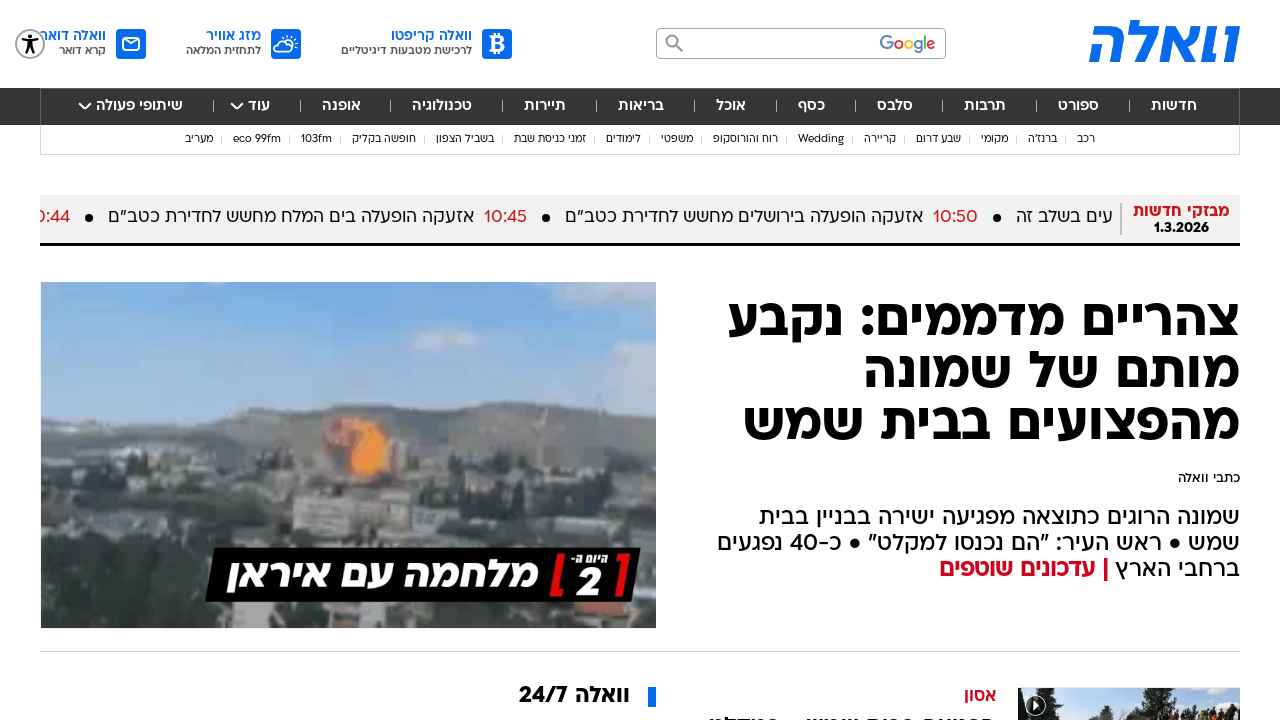

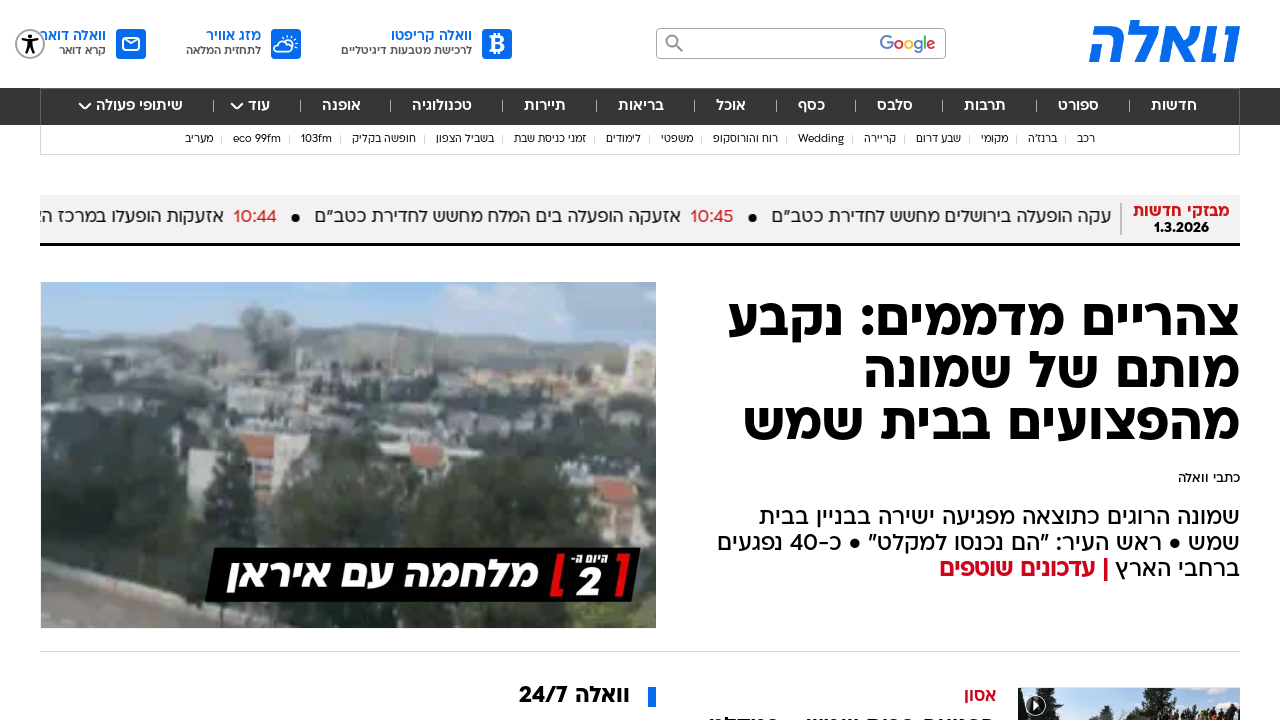